Tests form input and navigation on an Angular practice site, including filling a name field, clicking the shop button, and scrolling the page

Starting URL: https://rahulshettyacademy.com/angularpractice/

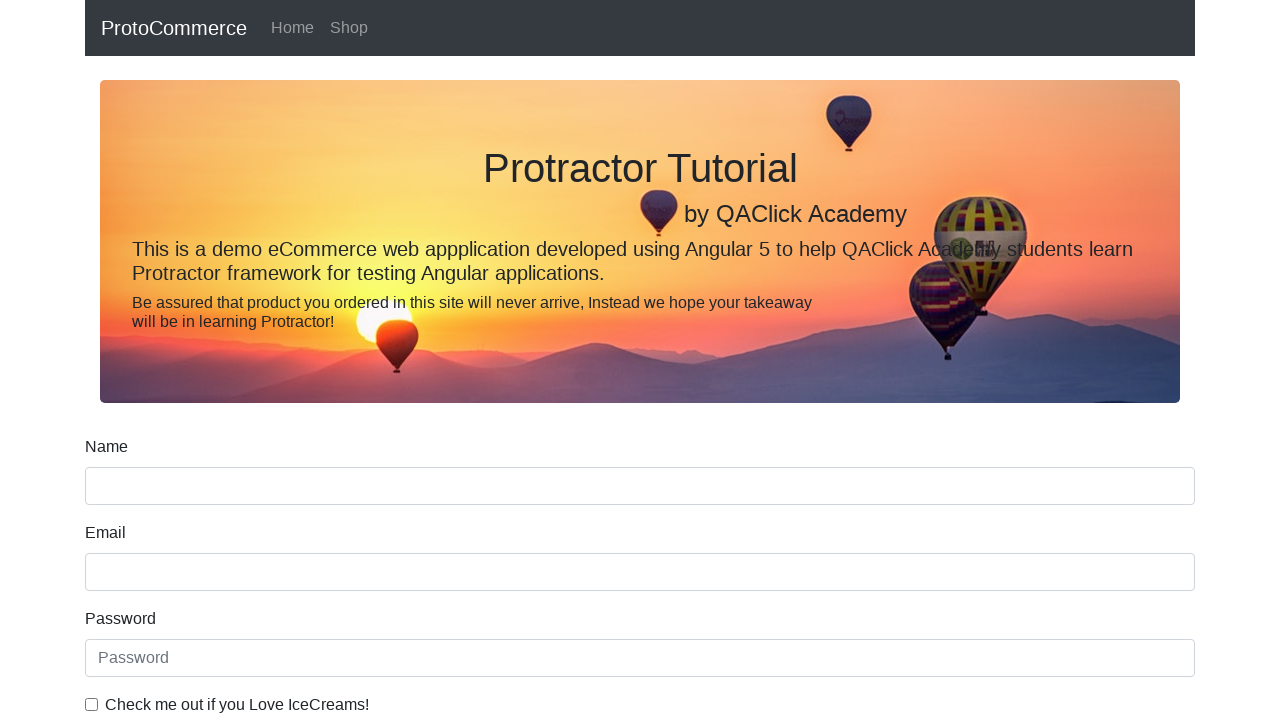

Filled name input field with 'Good Morning' on input[name='name']
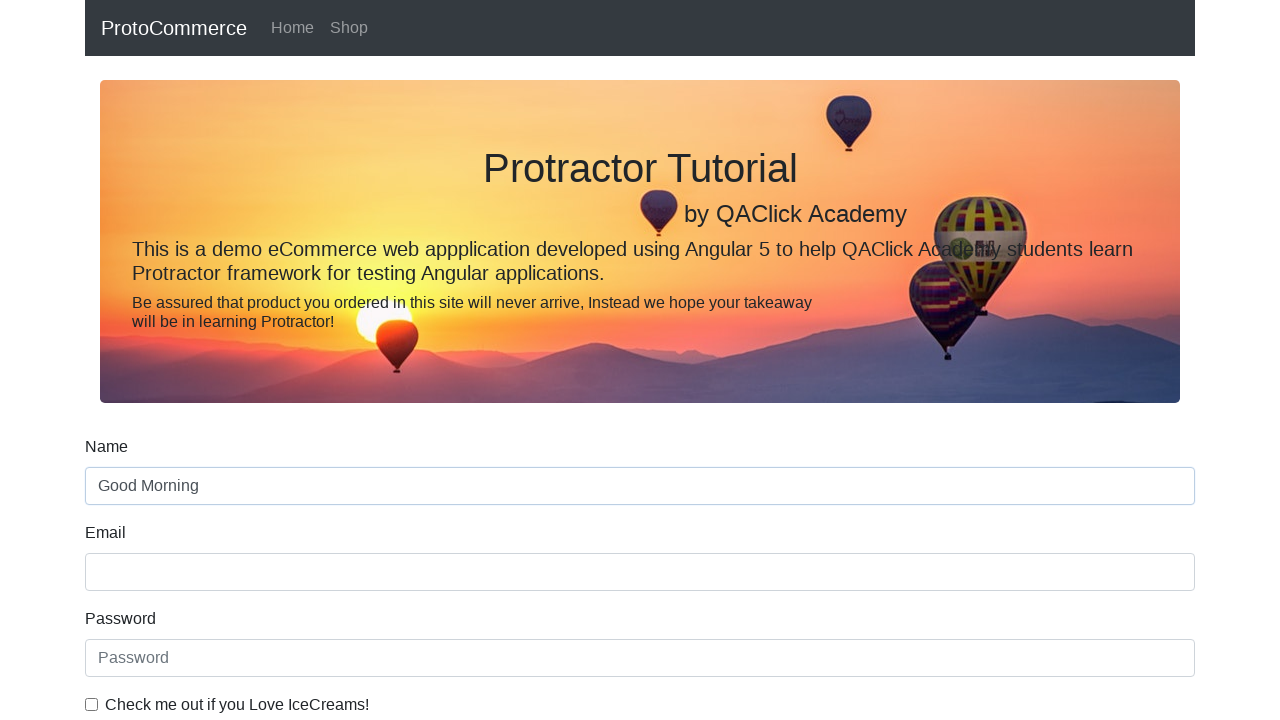

Retrieved name field value for verification
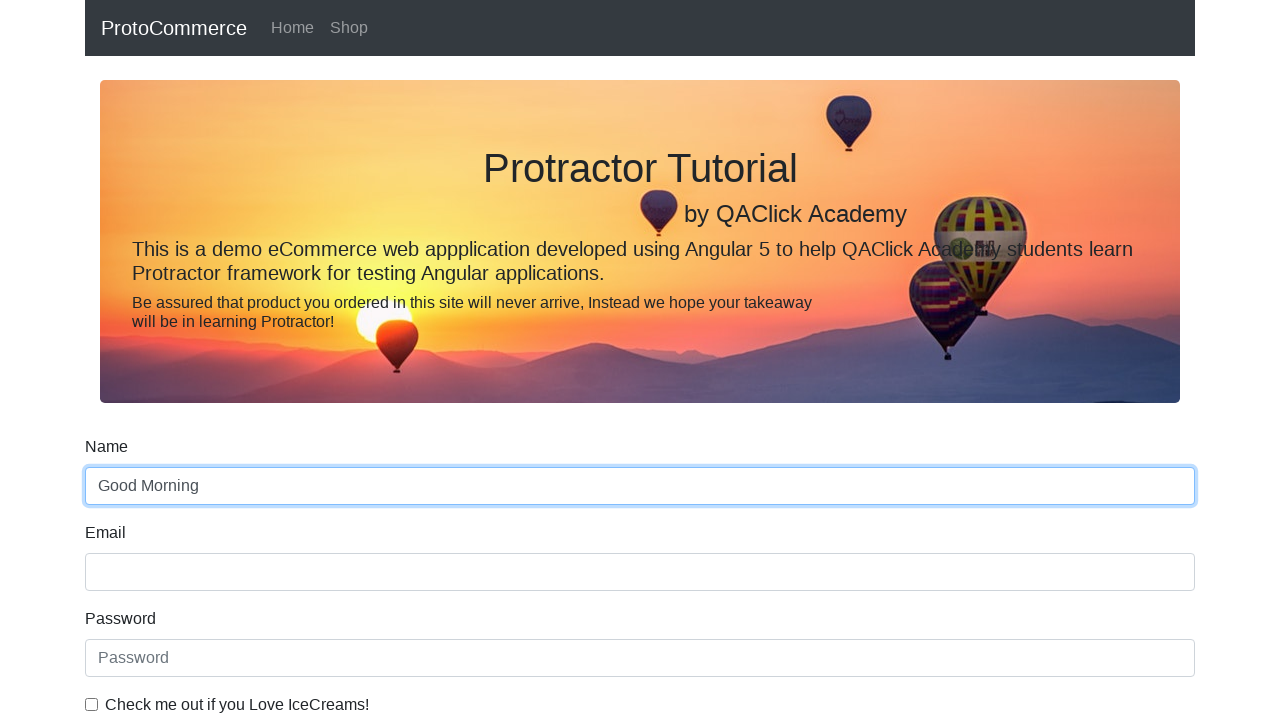

Clicked shop button to navigate to shop page at (349, 28) on a[href*='shop']:nth-child(1)
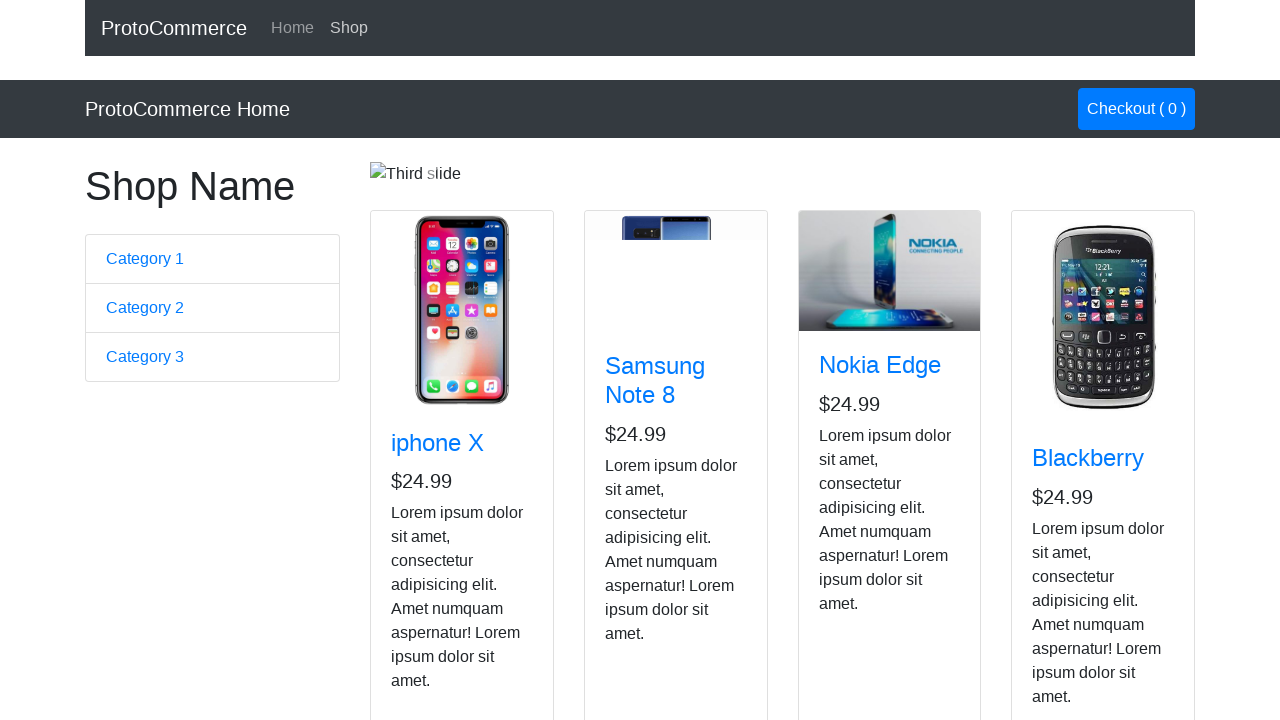

Scrolled to the bottom of the page
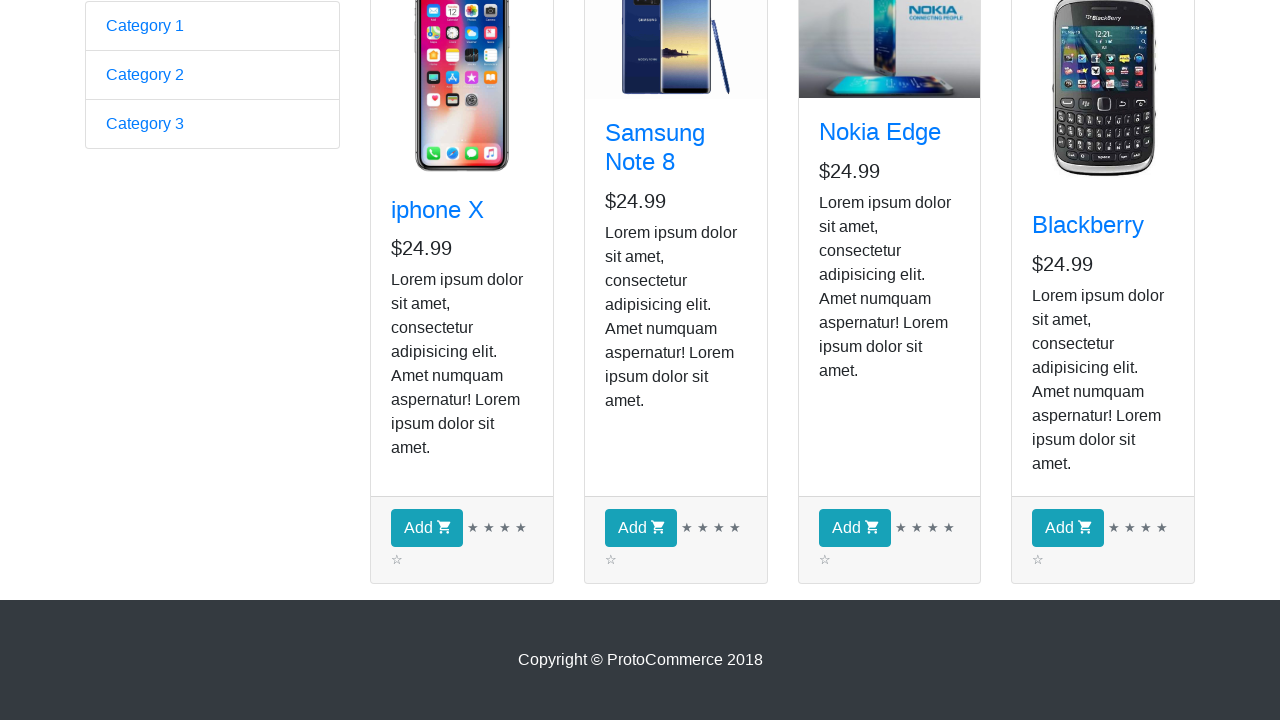

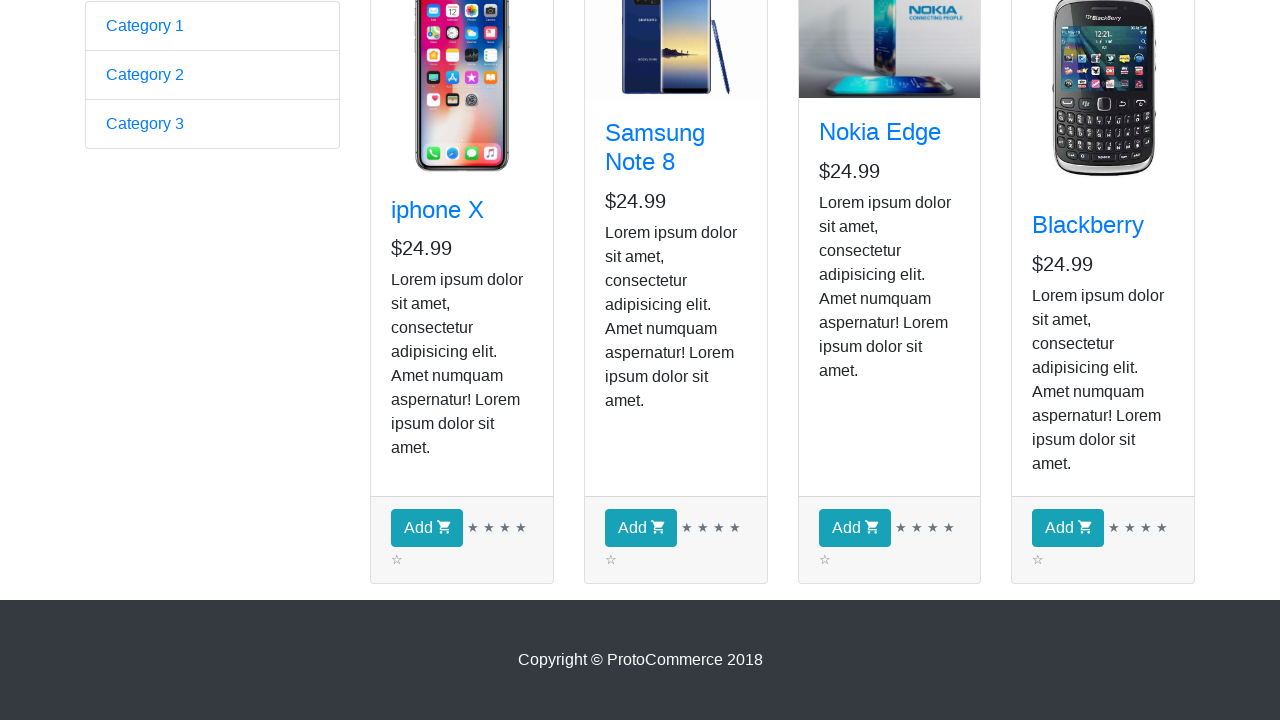